Tests alert popup functionality by clicking a button to trigger a prompt alert, entering text into it, and accepting it

Starting URL: https://demoqa.com/alerts

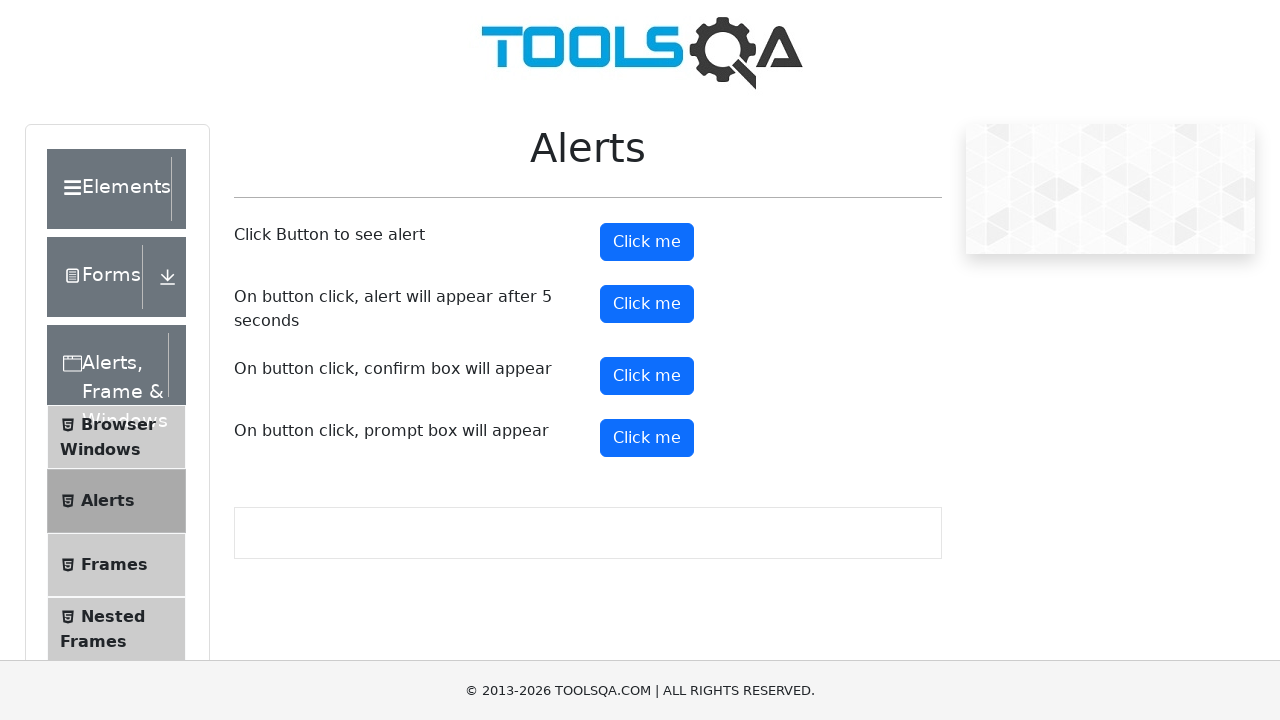

Clicked prompt button to trigger alert at (647, 438) on button#promtButton
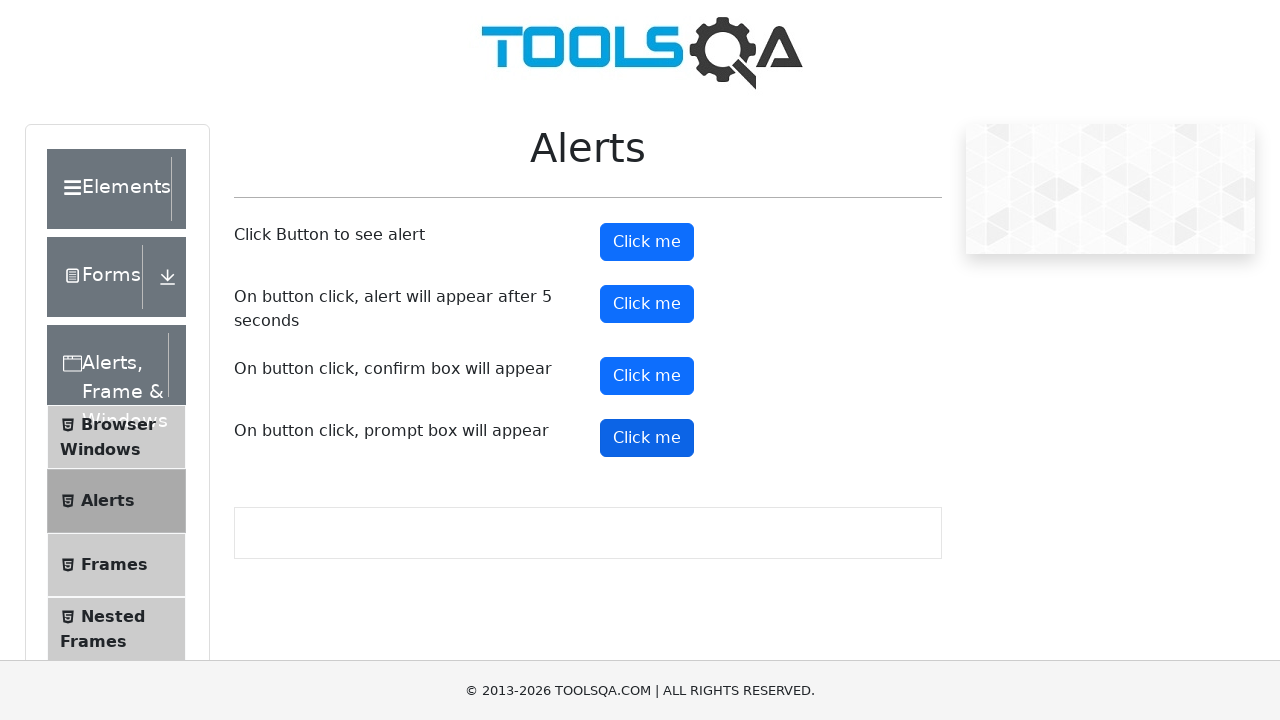

Set up dialog handler to accept prompt with text 'Sagar'
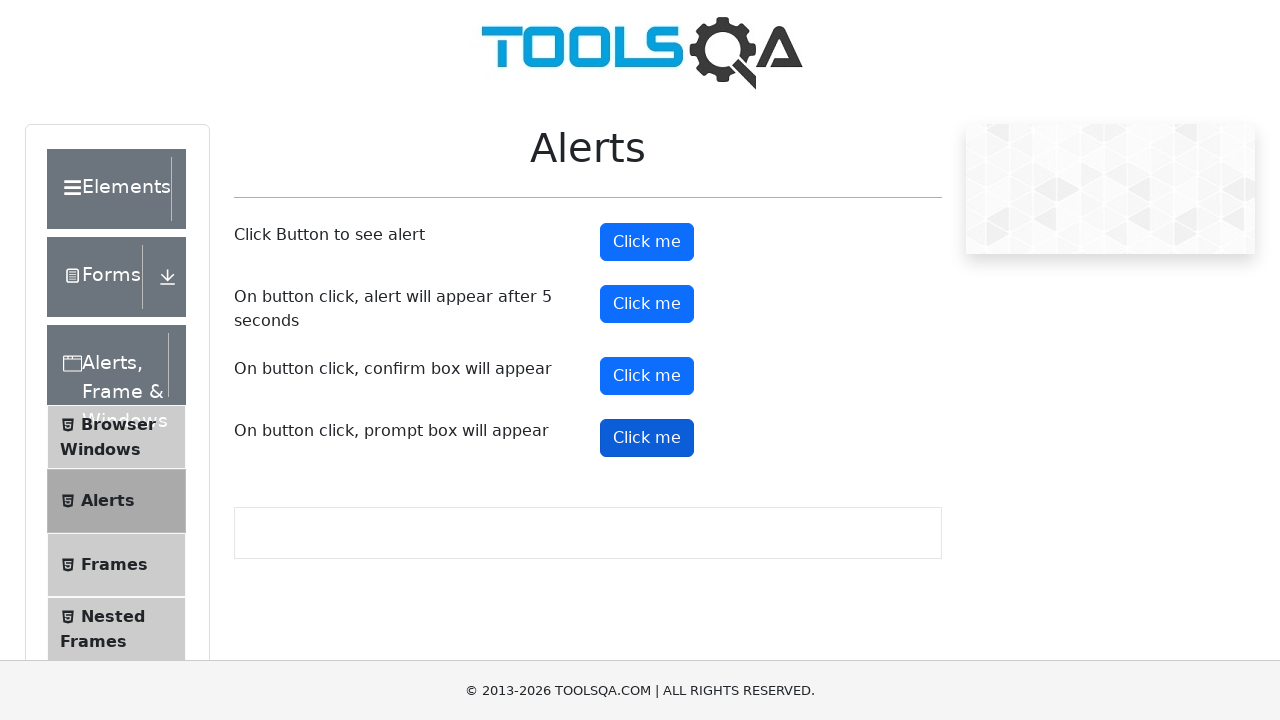

Clicked prompt button again to trigger alert dialog at (647, 438) on button#promtButton
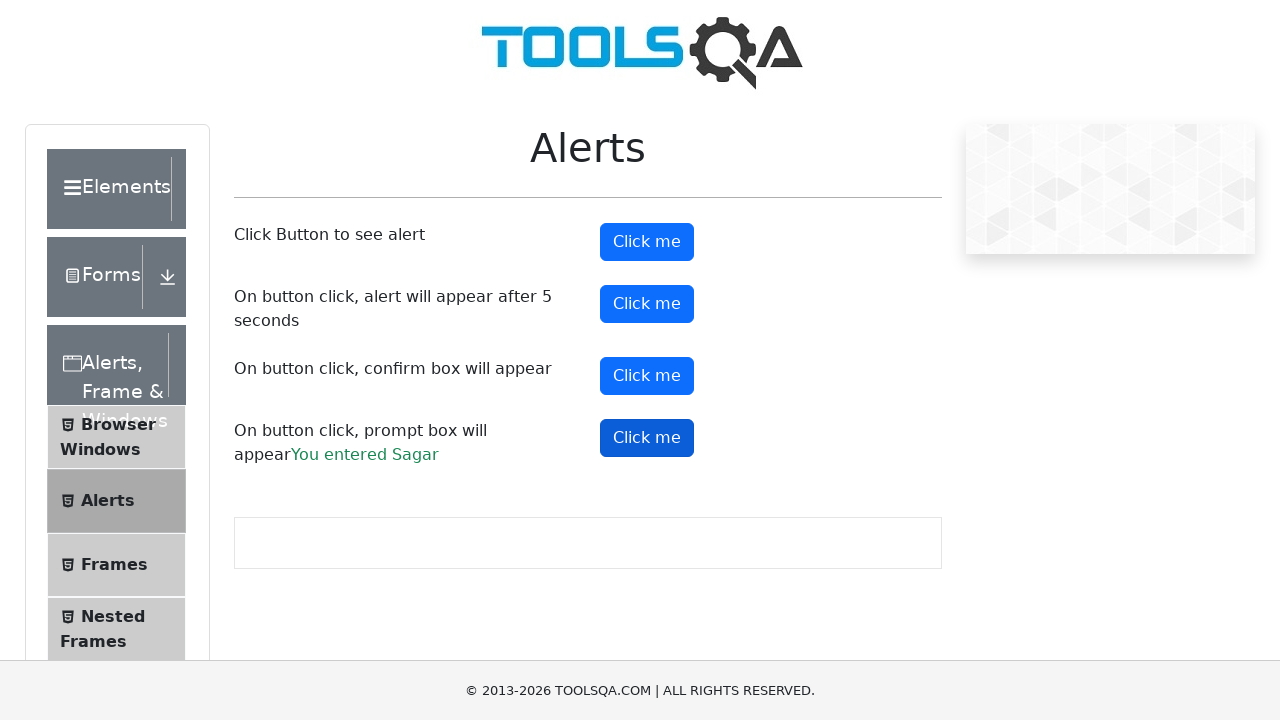

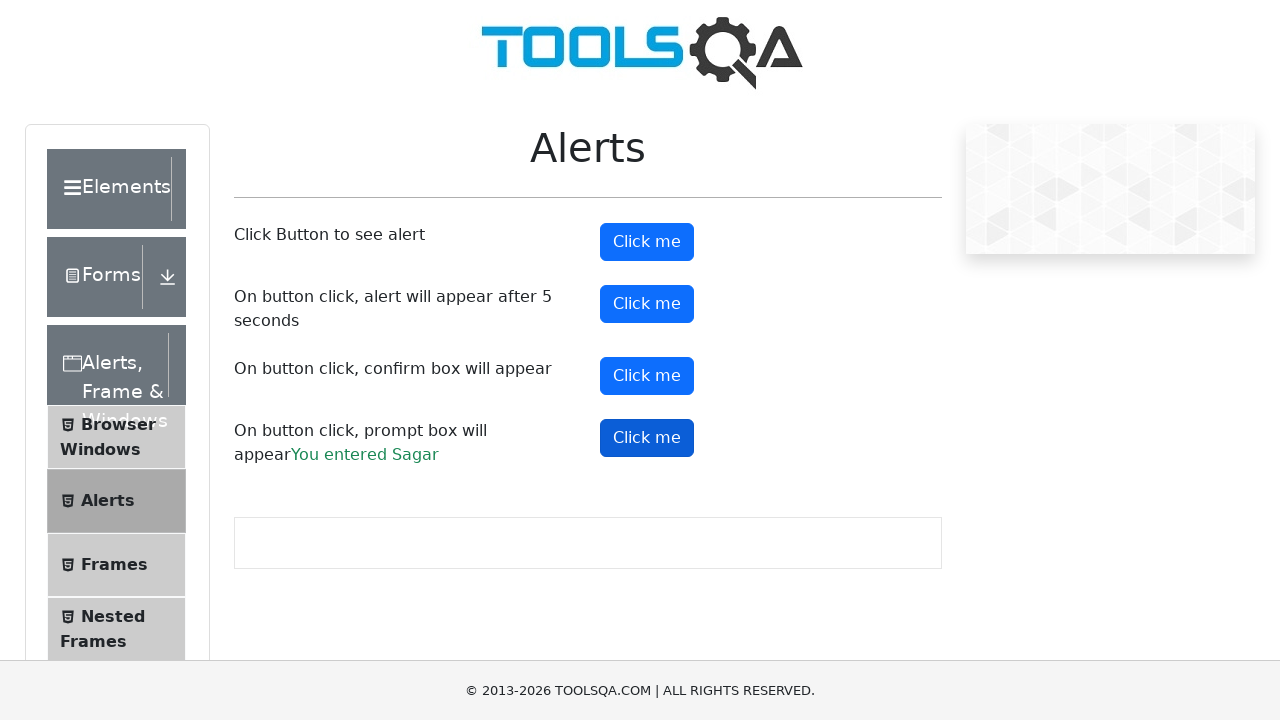